Tests navigation to the Community page, clicks on Materials section, and verifies workshop link is visible

Starting URL: https://webdriver.io/

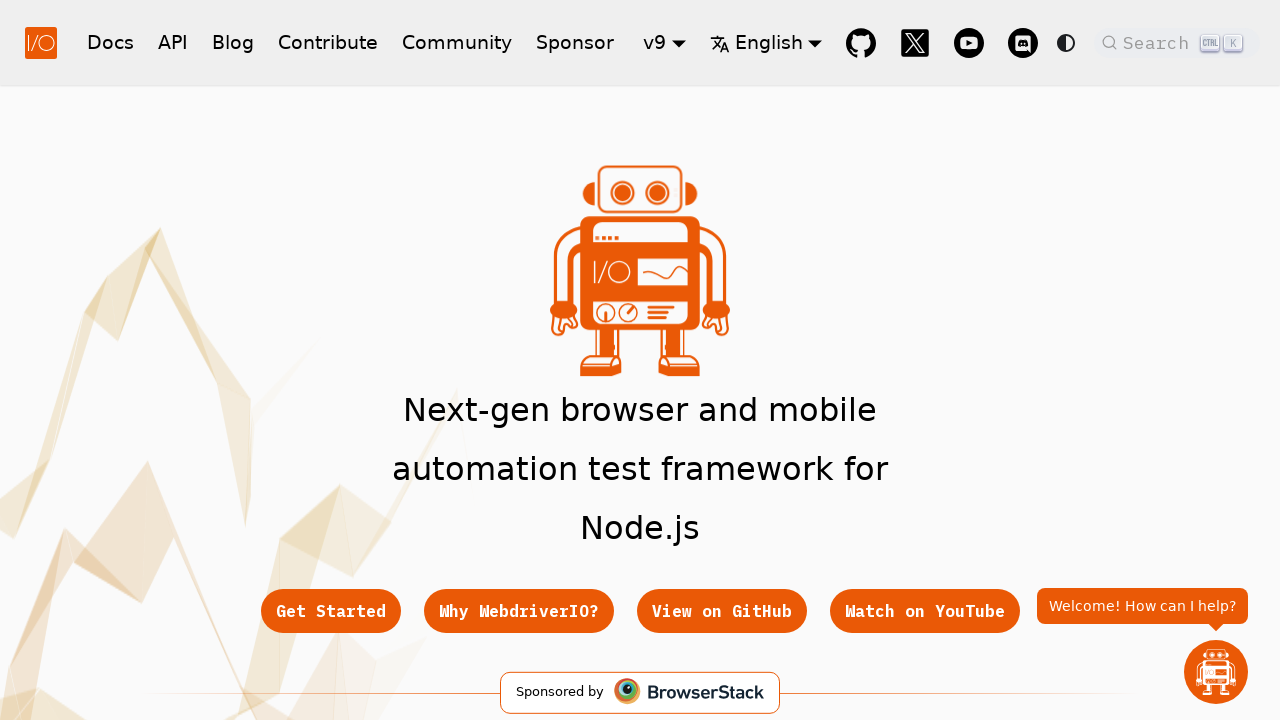

Clicked on Community button in header at (457, 42) on a.navbar__link[href='/community/support']
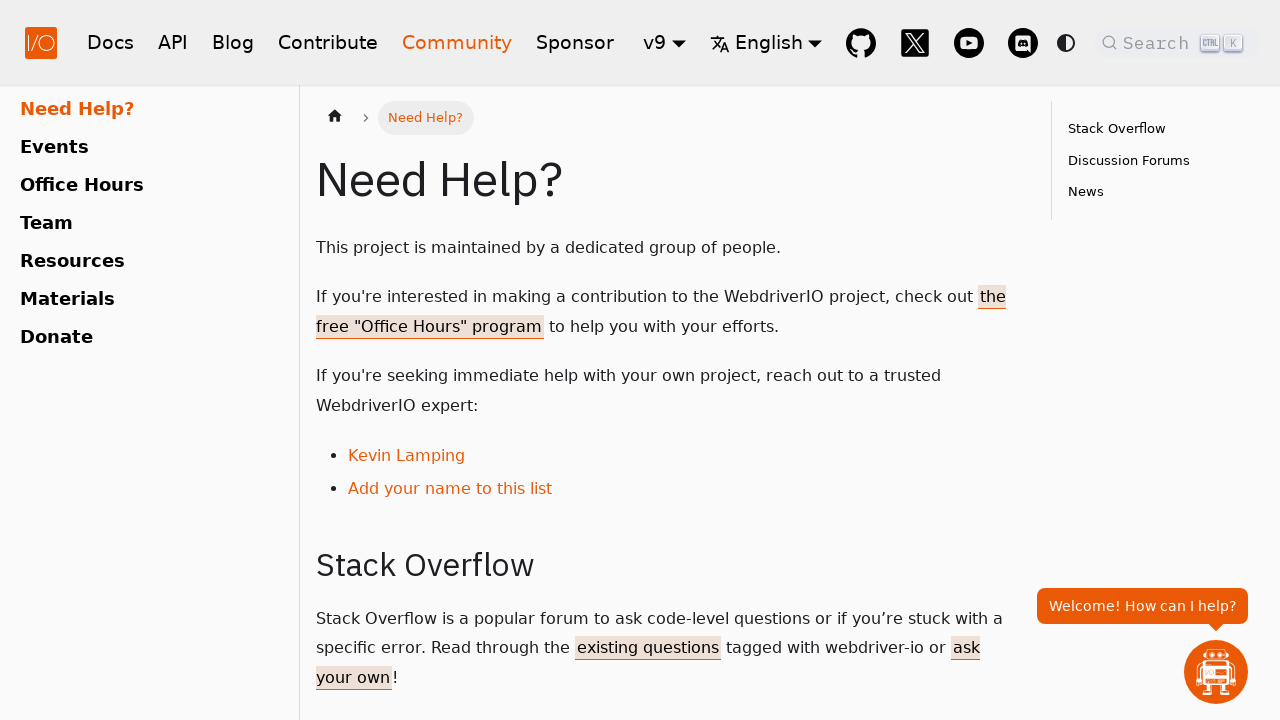

Clicked on Materials link to navigate to Materials section at (149, 300) on a[href='/community/materials']
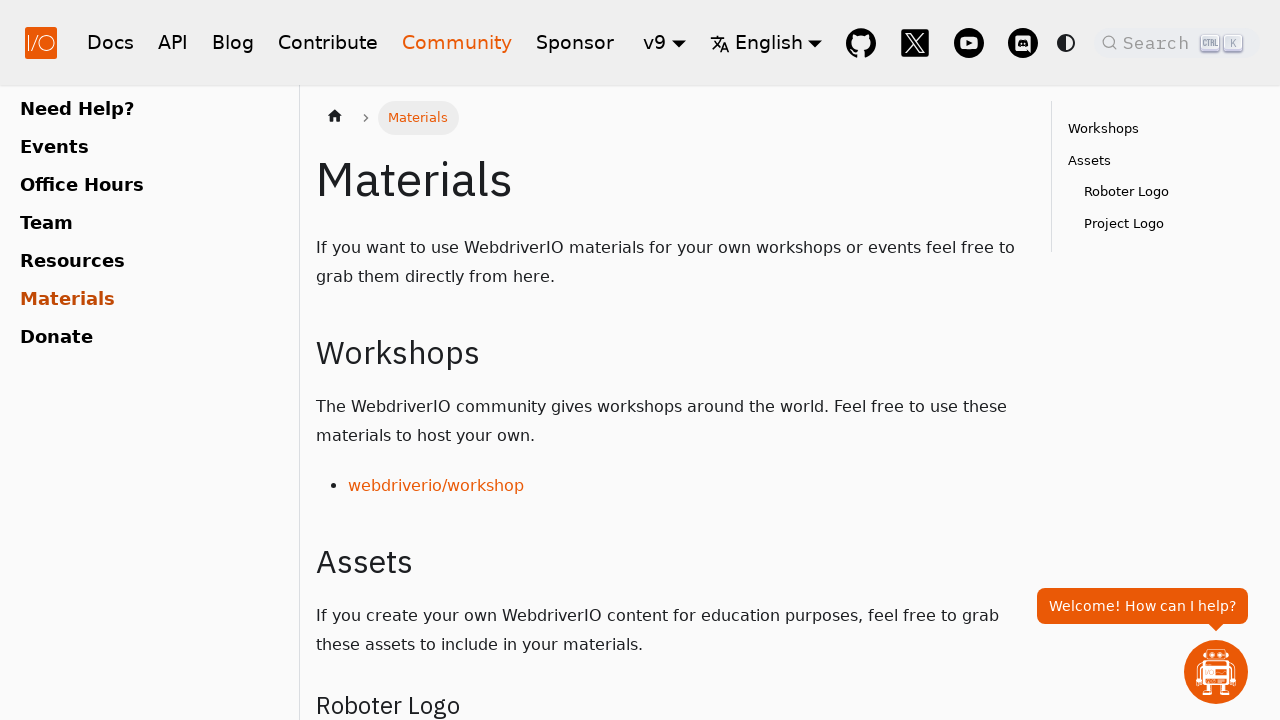

Materials page loaded and workshops section is visible
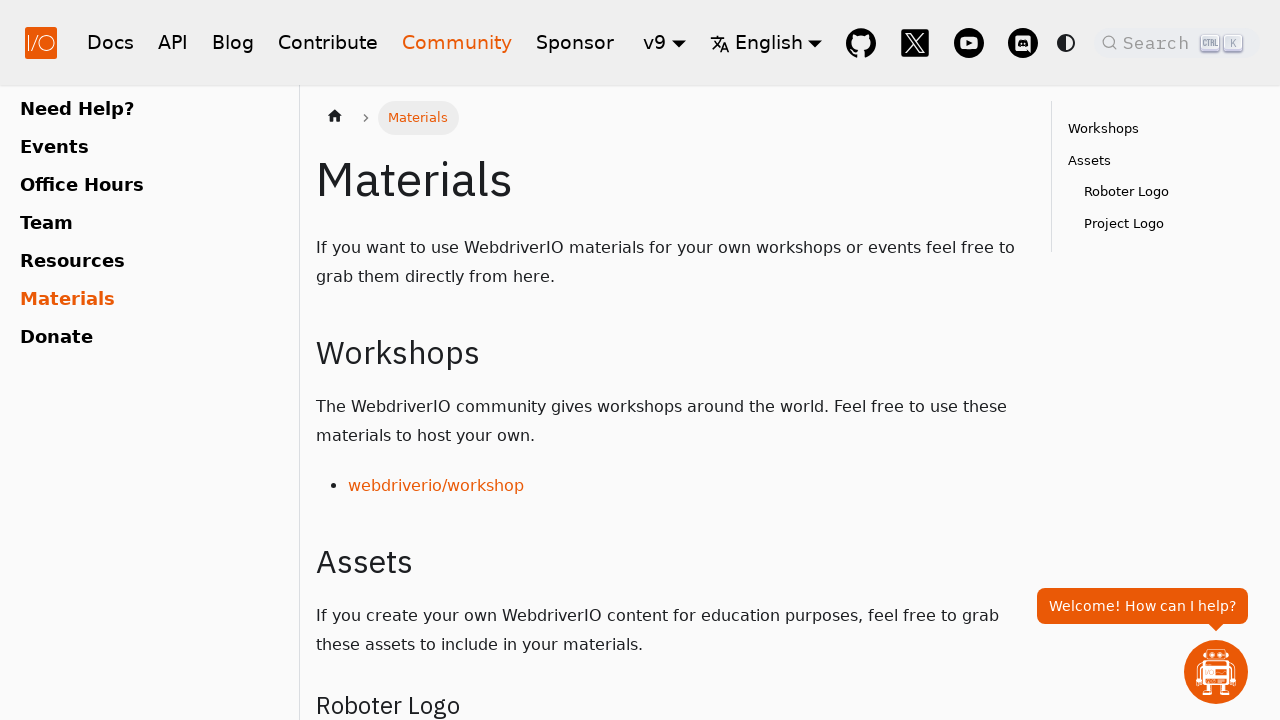

Verified that workshop link is present in Materials section
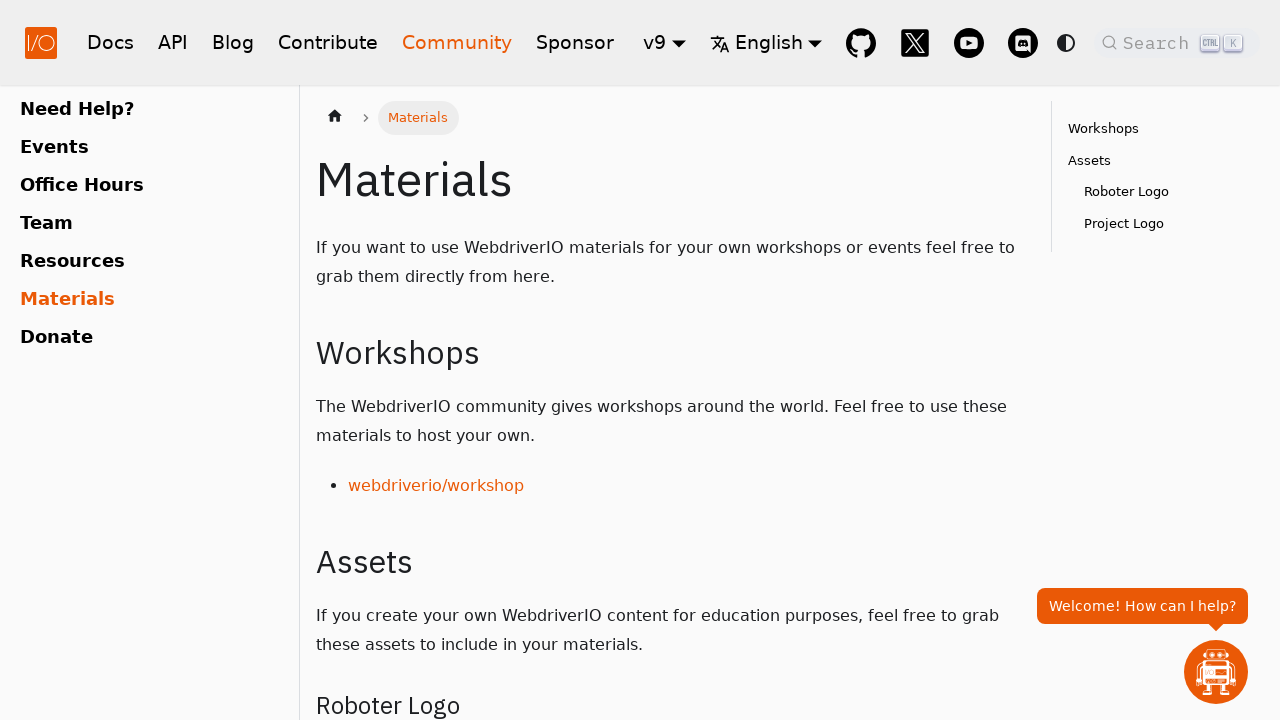

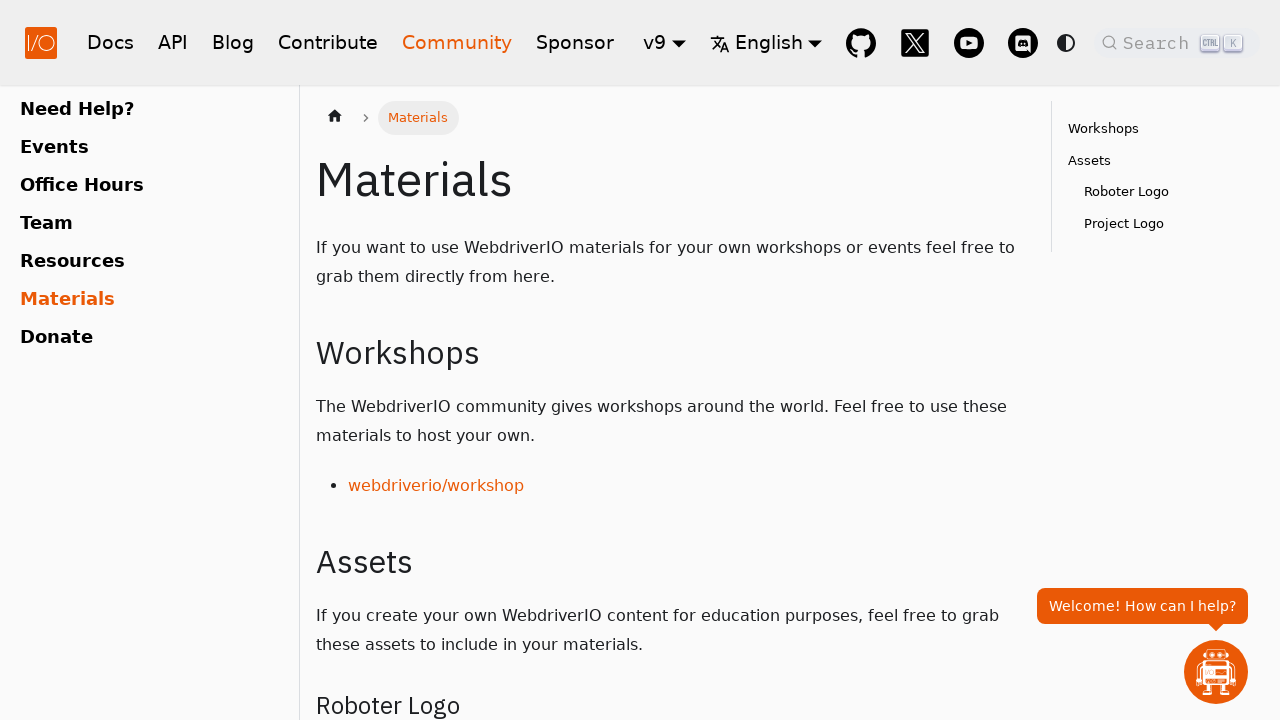